Tests explicit wait functionality by clicking a button that triggers delayed text and waiting for specific text to appear

Starting URL: http://seleniumpractise.blogspot.com/2016/08/how-to-use-explicit-wait-in-selenium.html

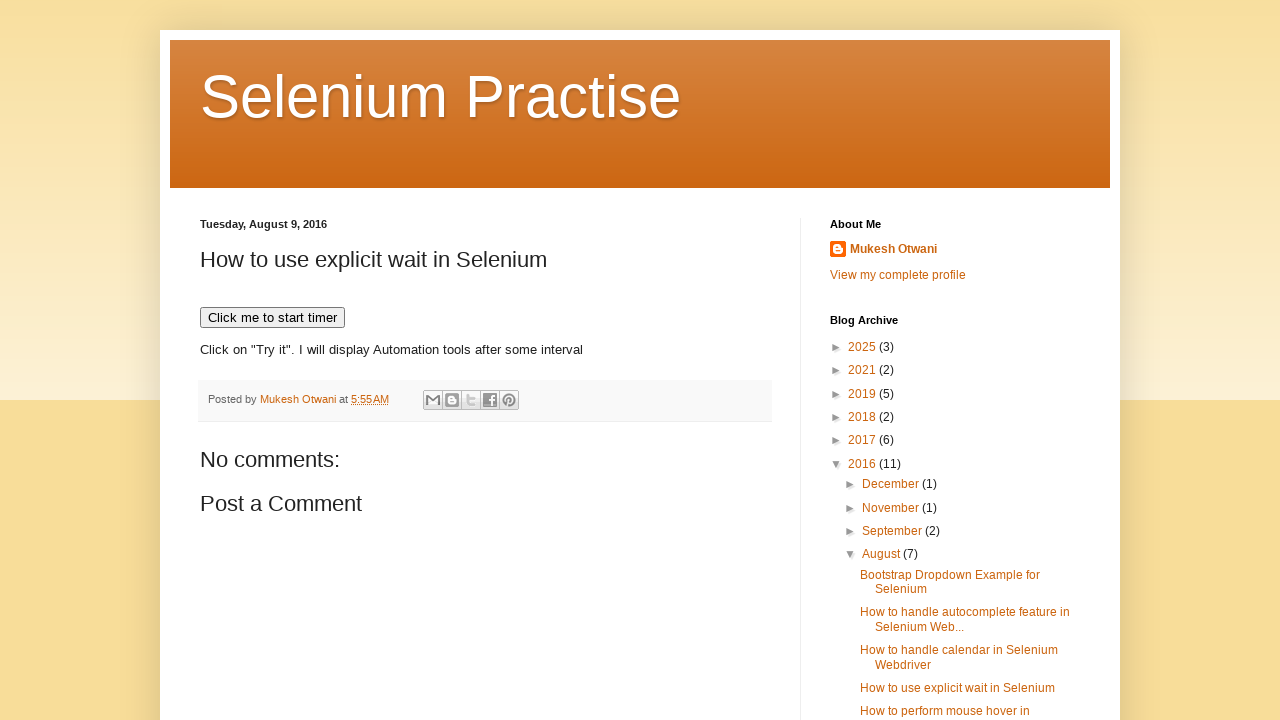

Clicked button to trigger delayed text at (272, 318) on button[onclick='timedText()']
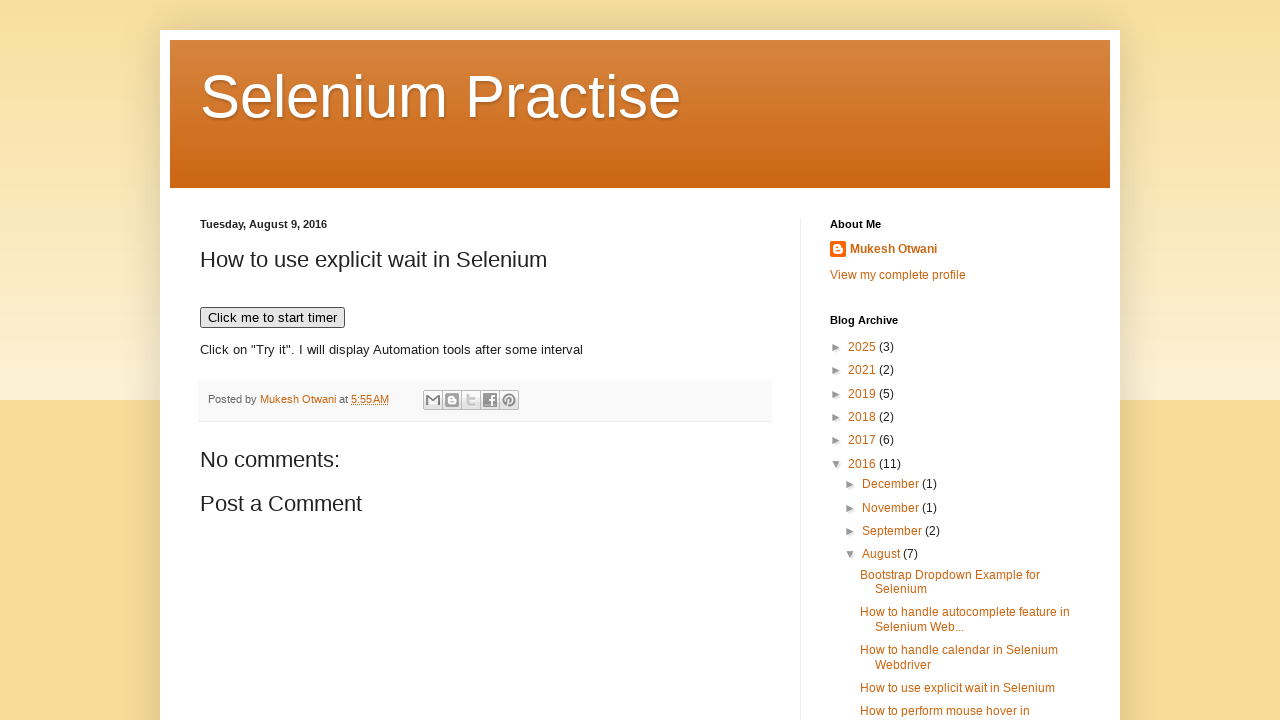

Explicit wait completed - 'WebDriver' text appeared in demo element
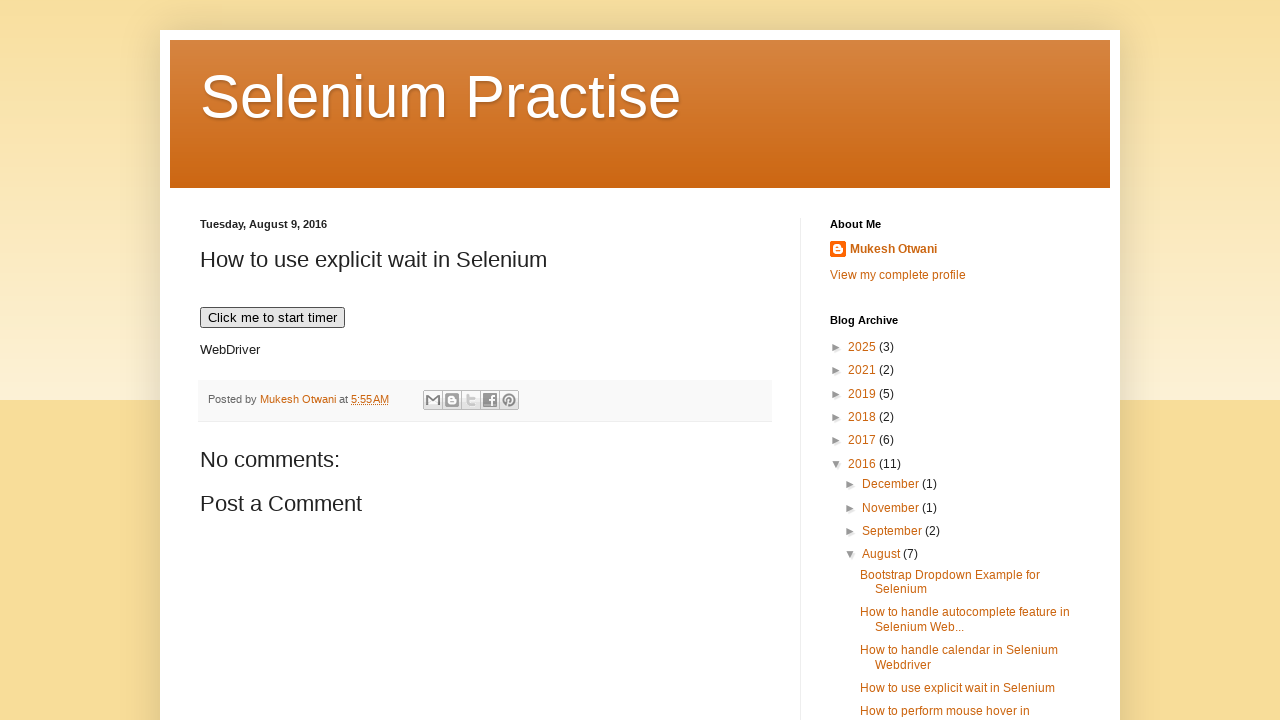

Retrieved text content from demo element
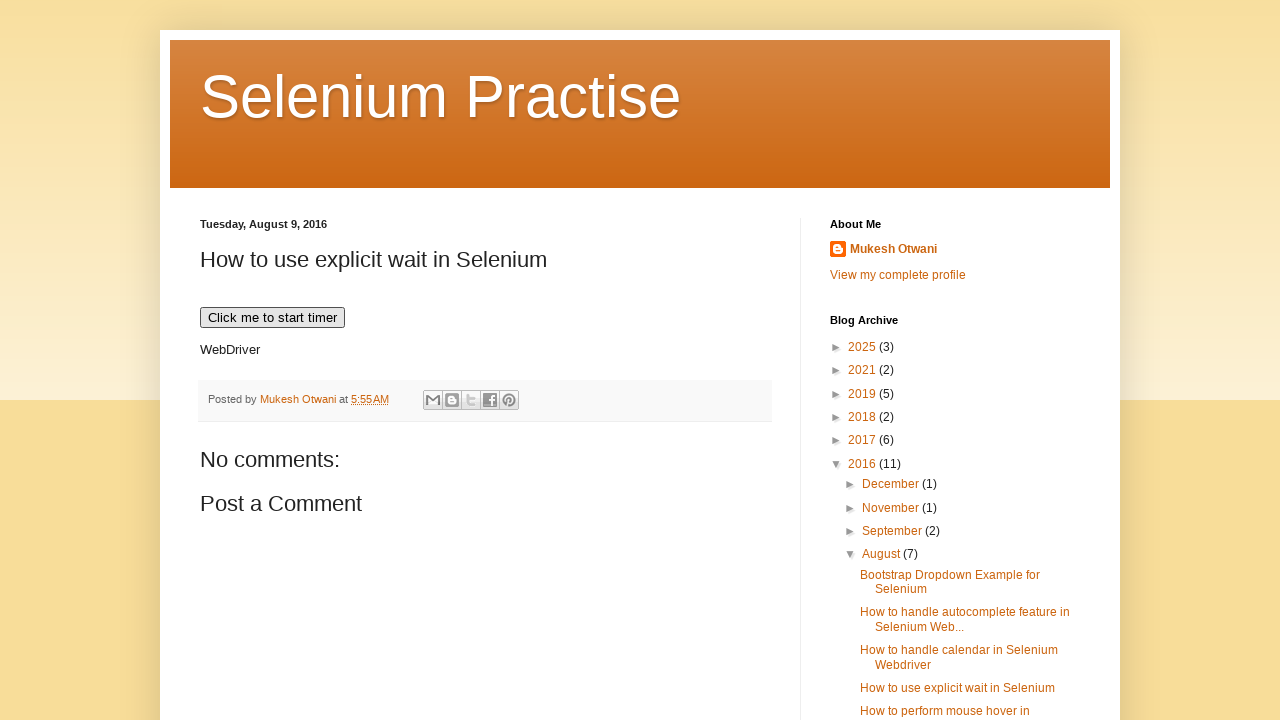

Printed demo text: WebDriver
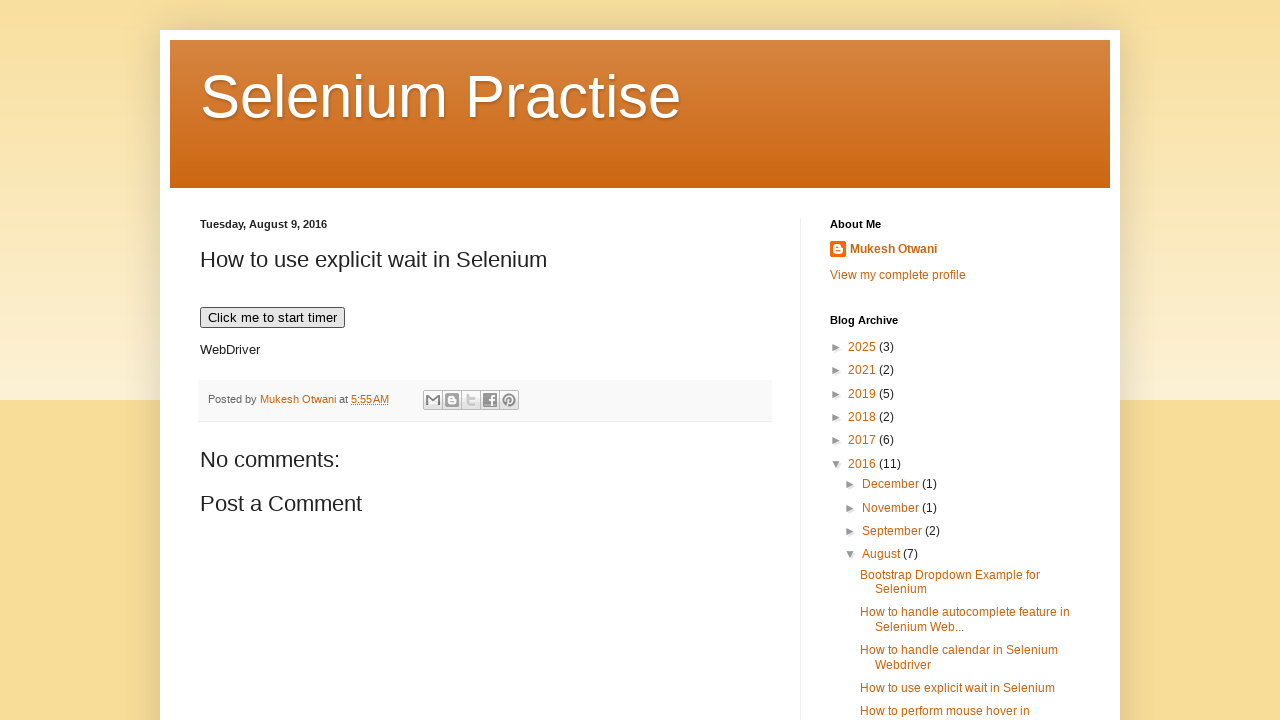

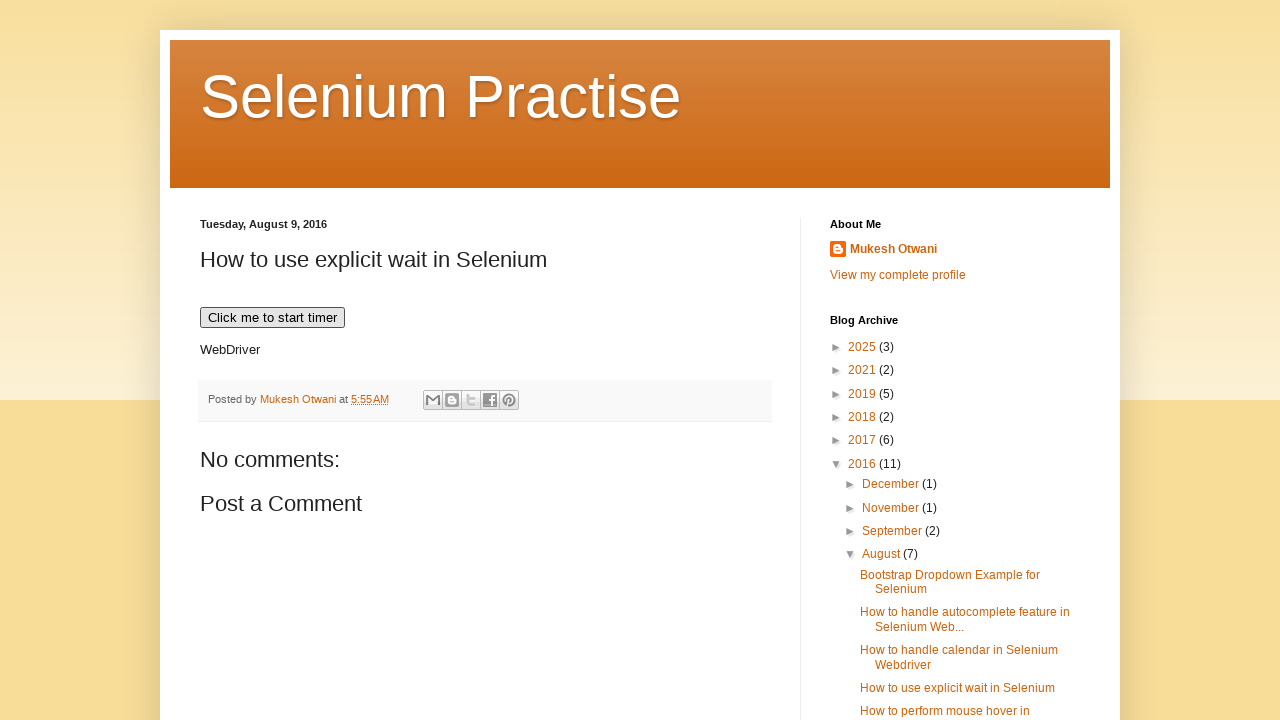